Tests checkbox functionality by checking if checkbox1 is unchecked and clicking it if so, and unchecking checkbox2 if it's already checked

Starting URL: https://the-internet.herokuapp.com/checkboxes

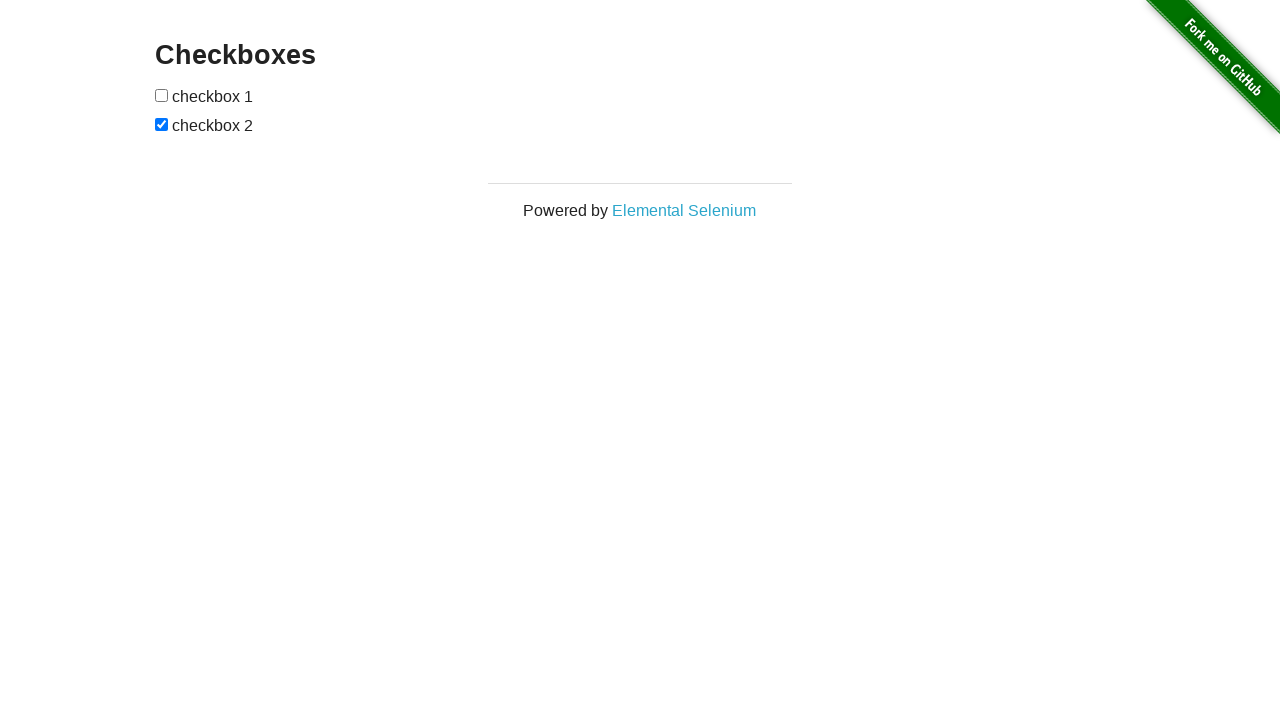

Navigated to checkboxes page
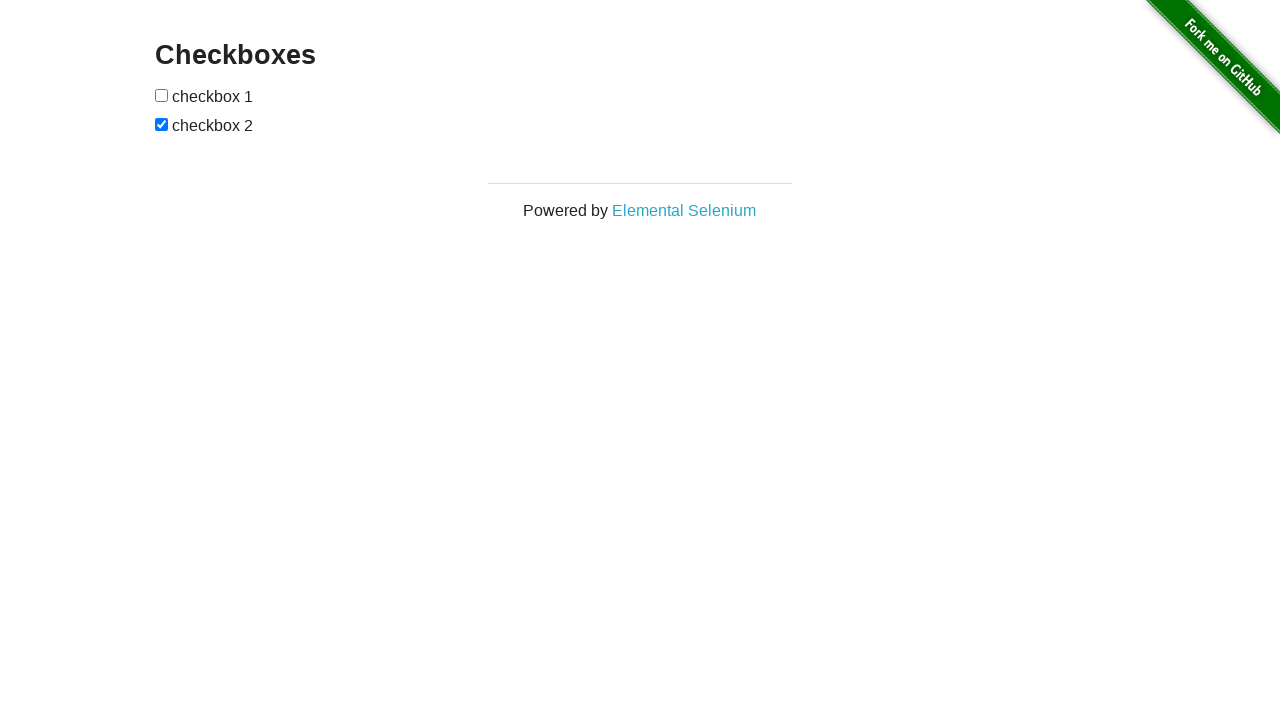

Located checkbox1
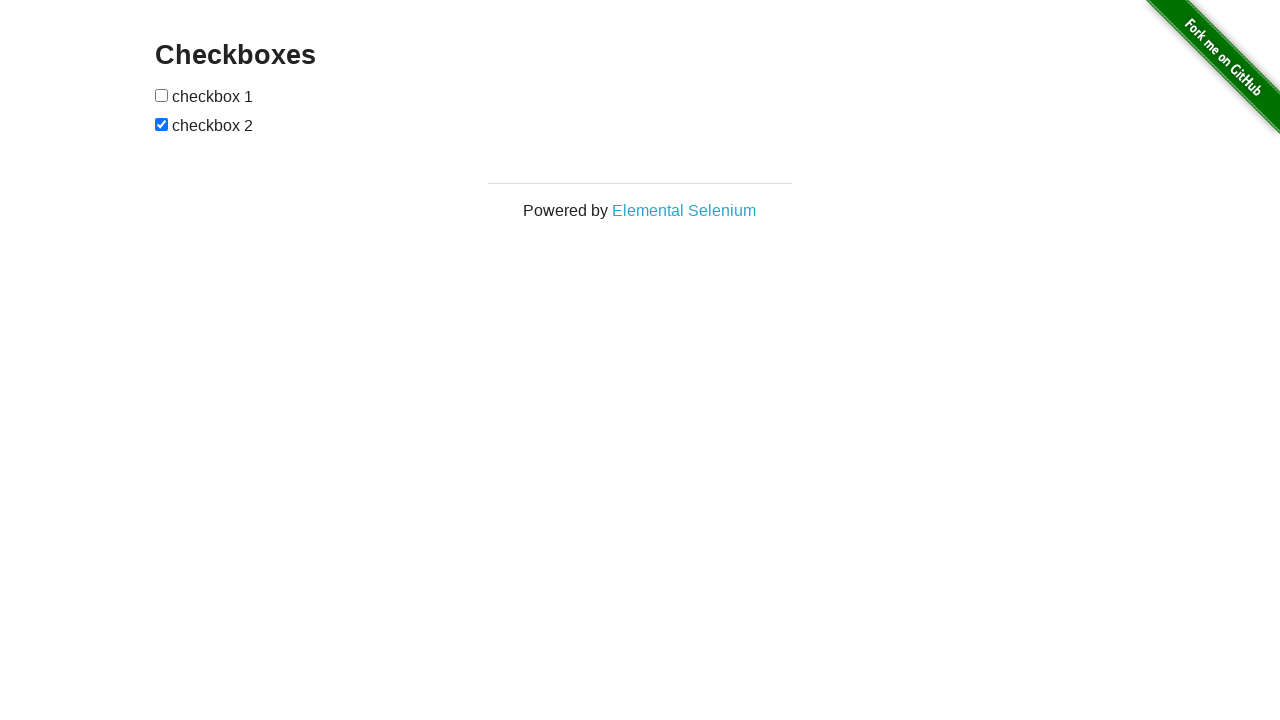

Checkbox1 is unchecked, checking its status
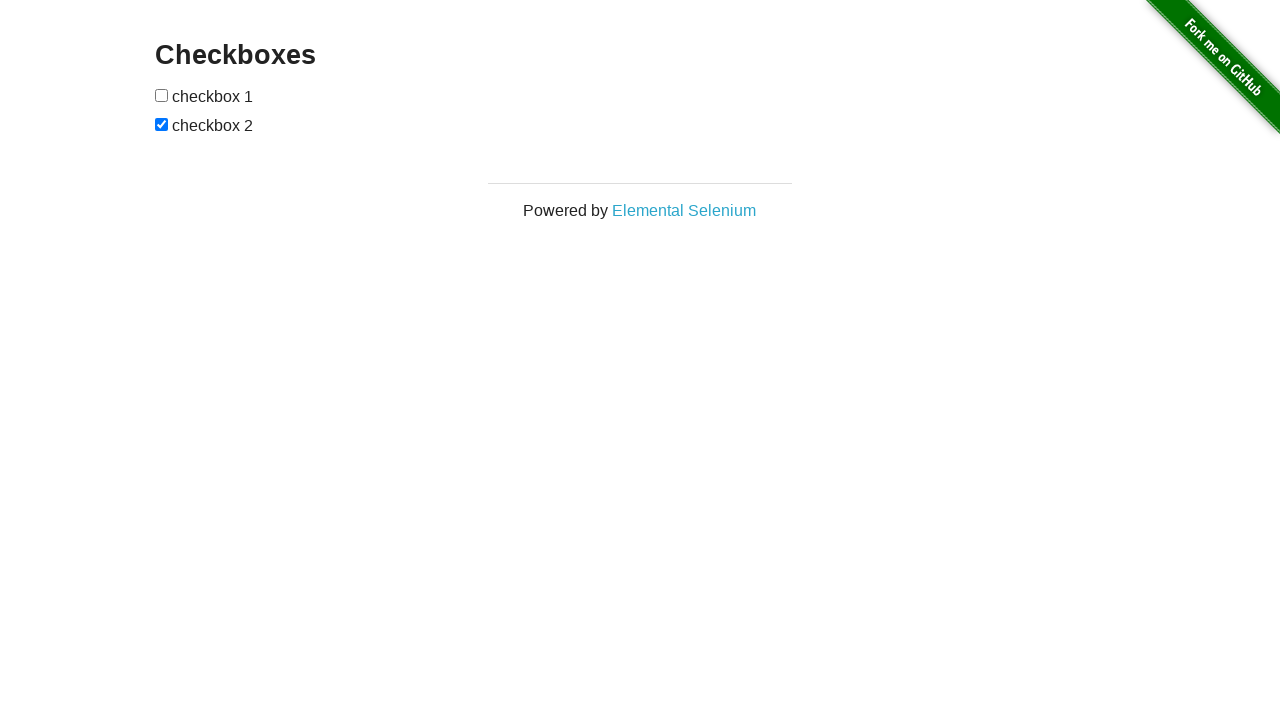

Clicked checkbox1 to check it at (162, 95) on xpath=(//*[@type='checkbox'])[1]
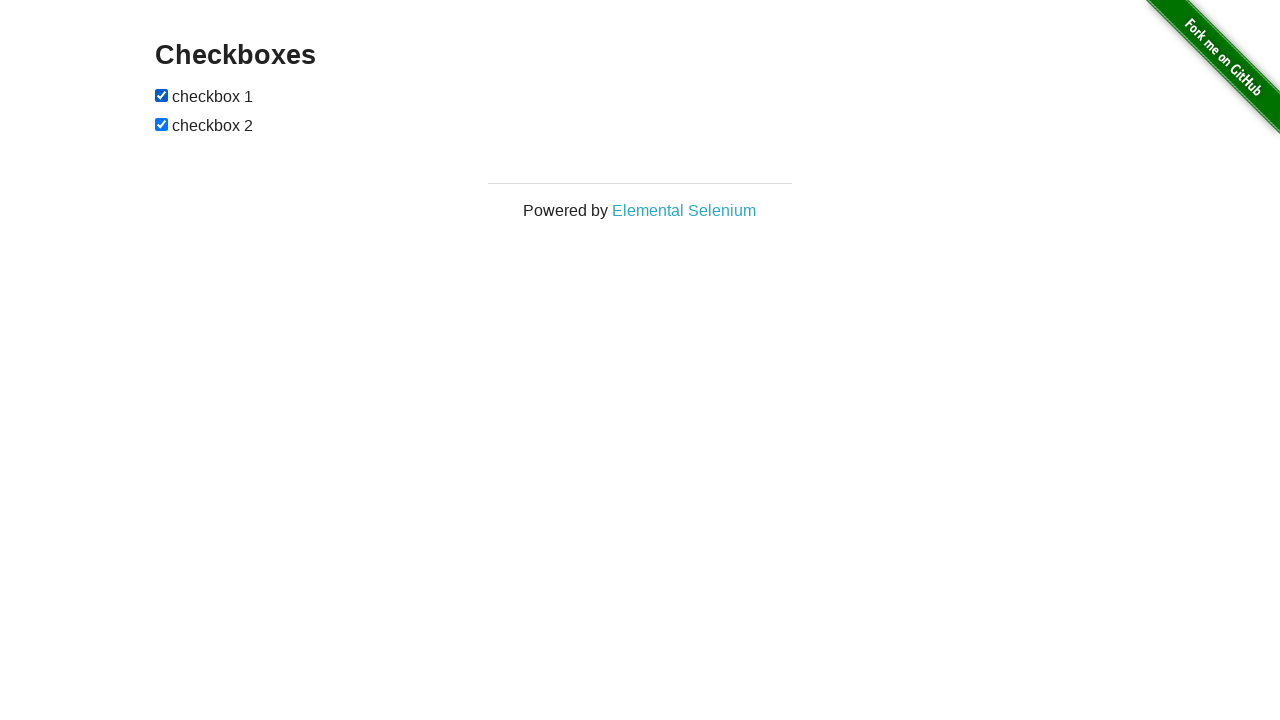

Located checkbox2
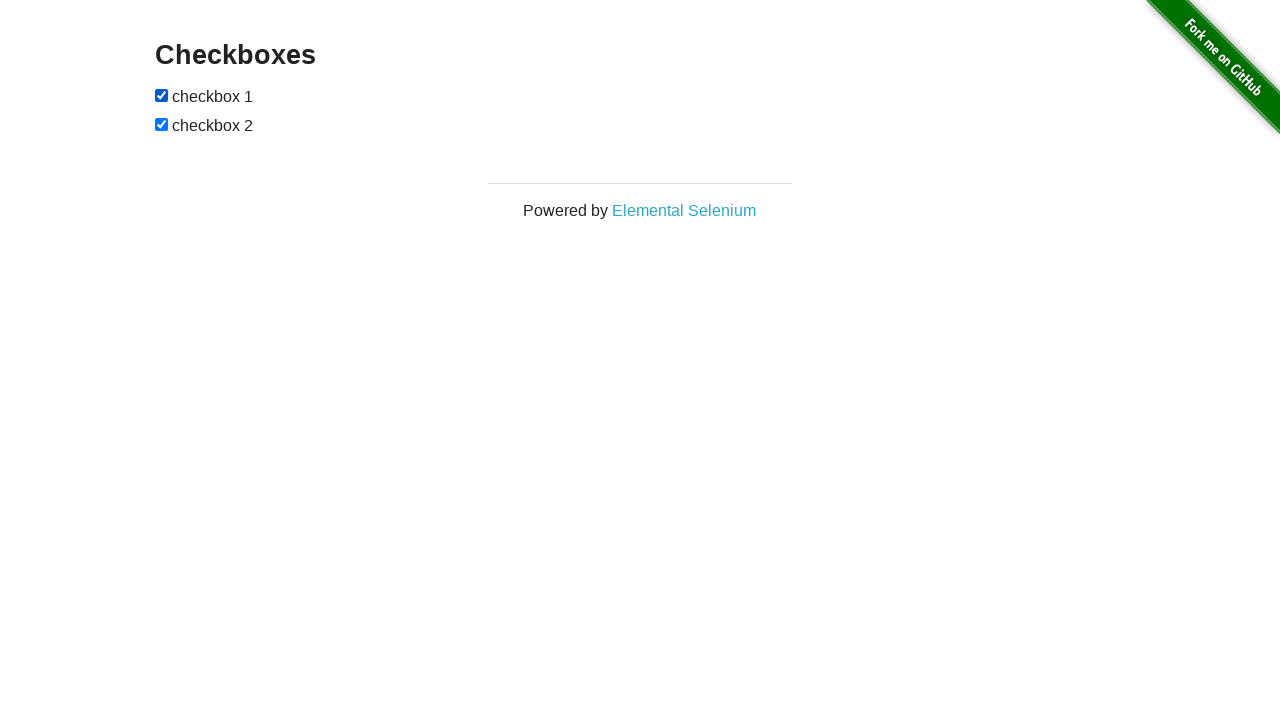

Checkbox2 is checked, checking its status
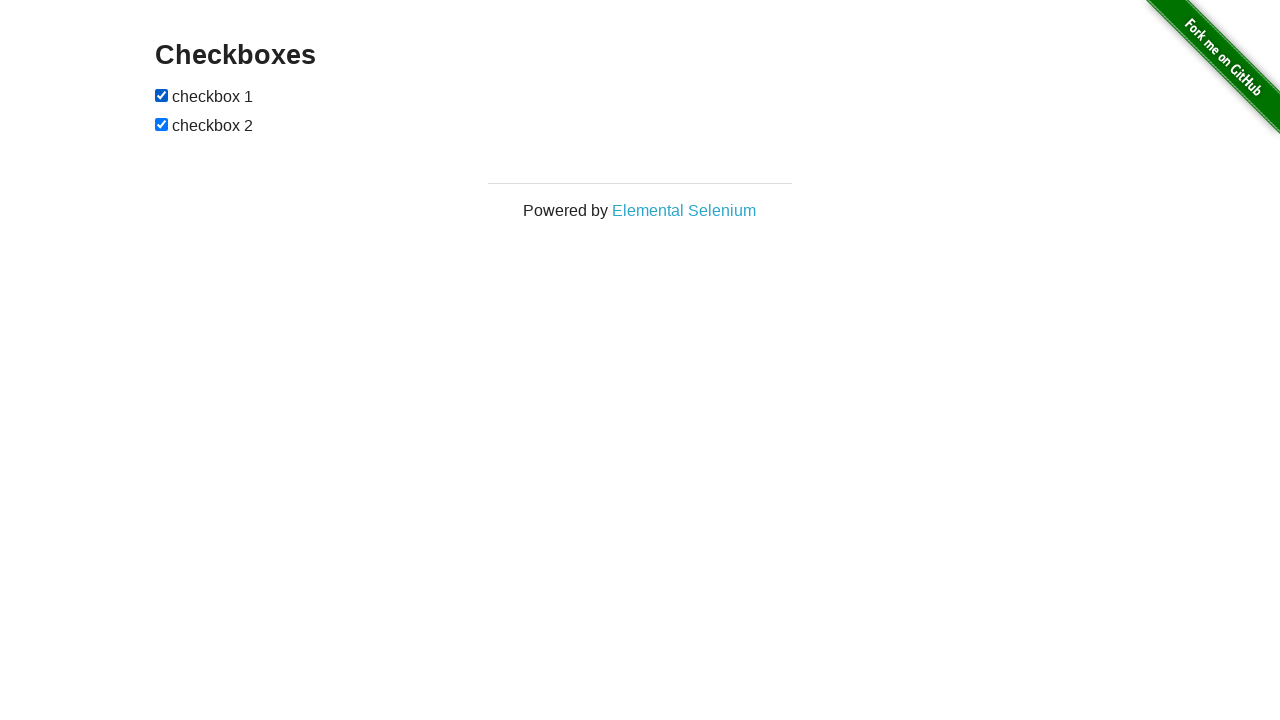

Clicked checkbox2 to uncheck it at (162, 124) on xpath=(//*[@type='checkbox'])[2]
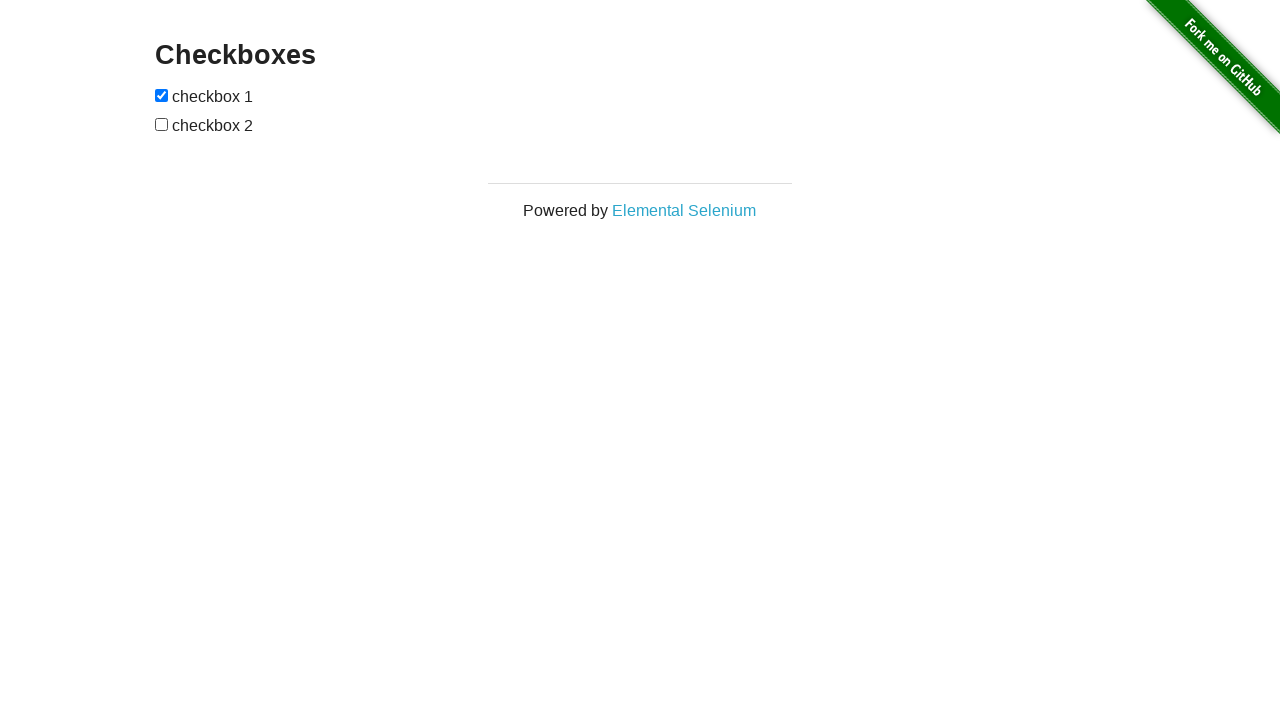

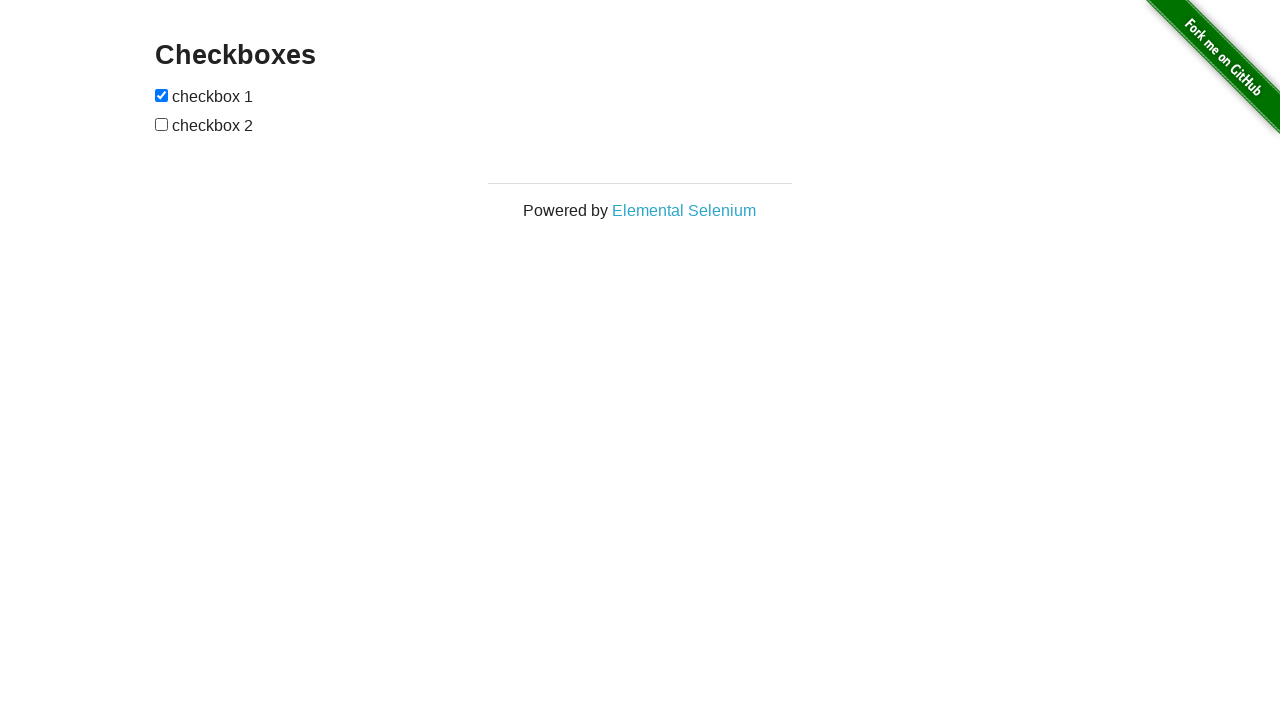